Tests handling multiple browser windows by clicking a link that opens a new tab, then switching between windows to verify the new window's title and URL.

Starting URL: https://opensource-demo.orangehrmlive.com/web/index.php/auth/login

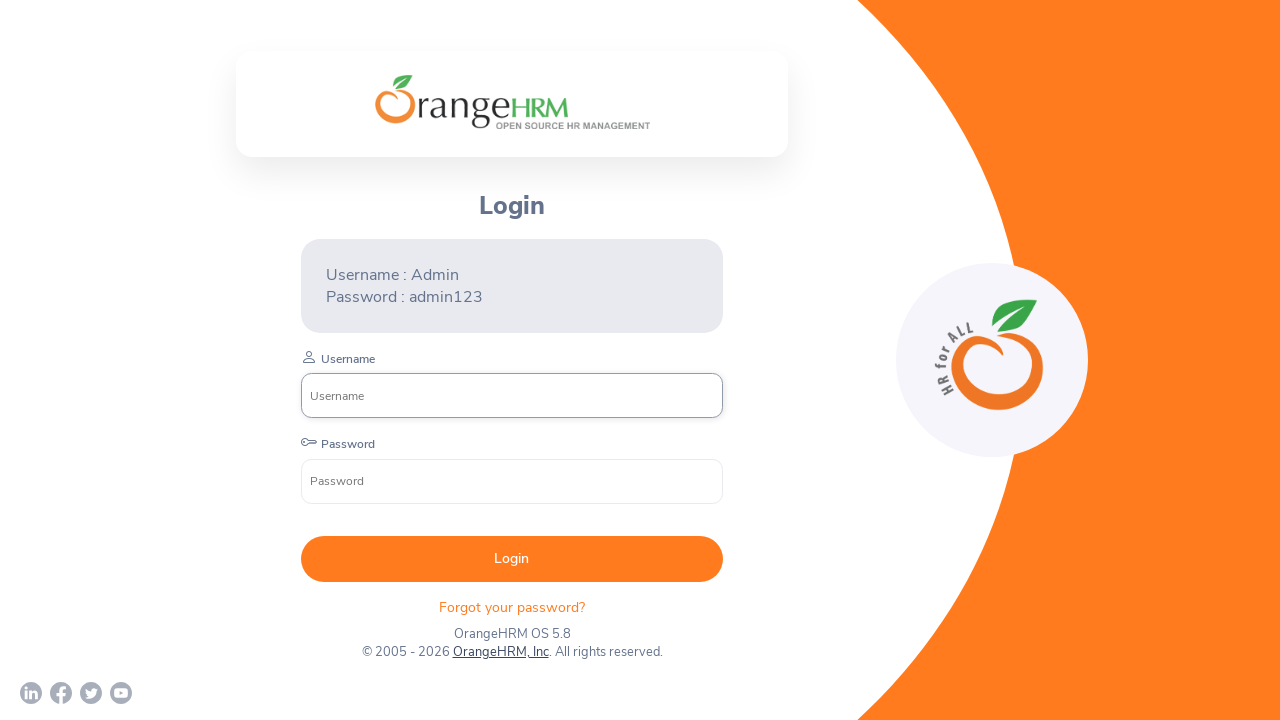

Clicked OrangeHRM, Inc link to open new window/tab at (500, 652) on xpath=//a[normalize-space()='OrangeHRM, Inc']
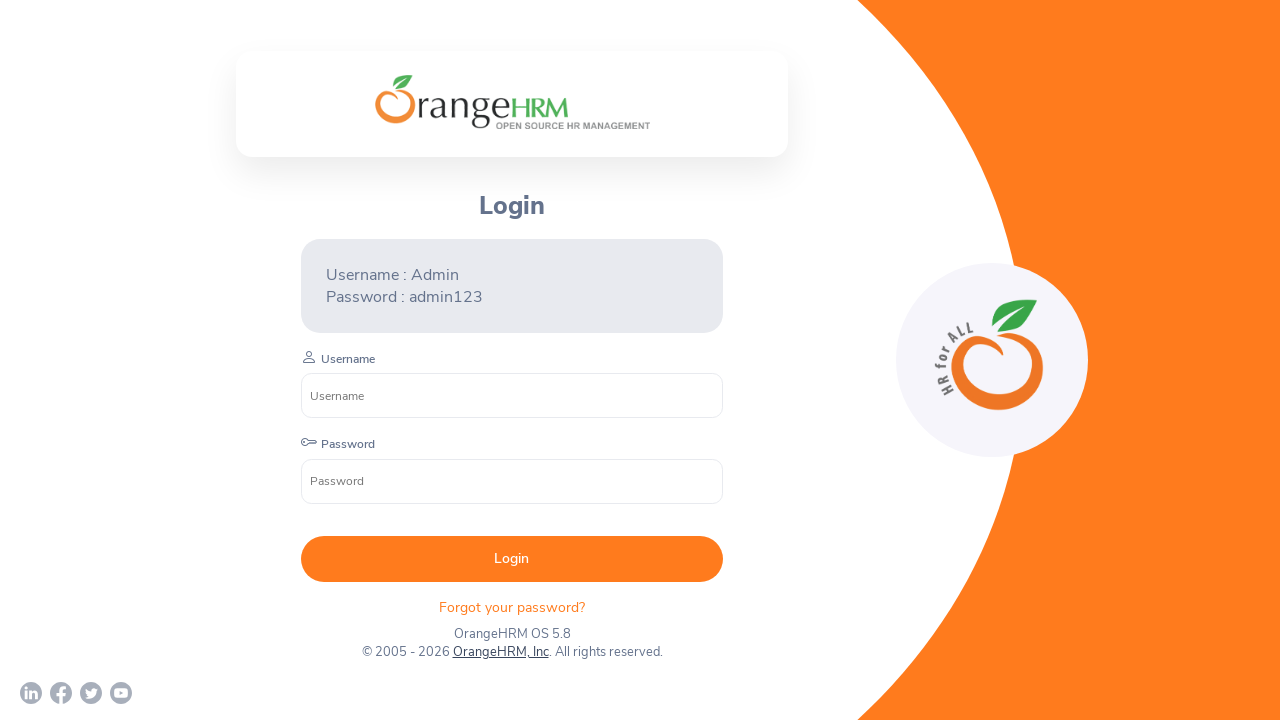

Retrieved new page object from context
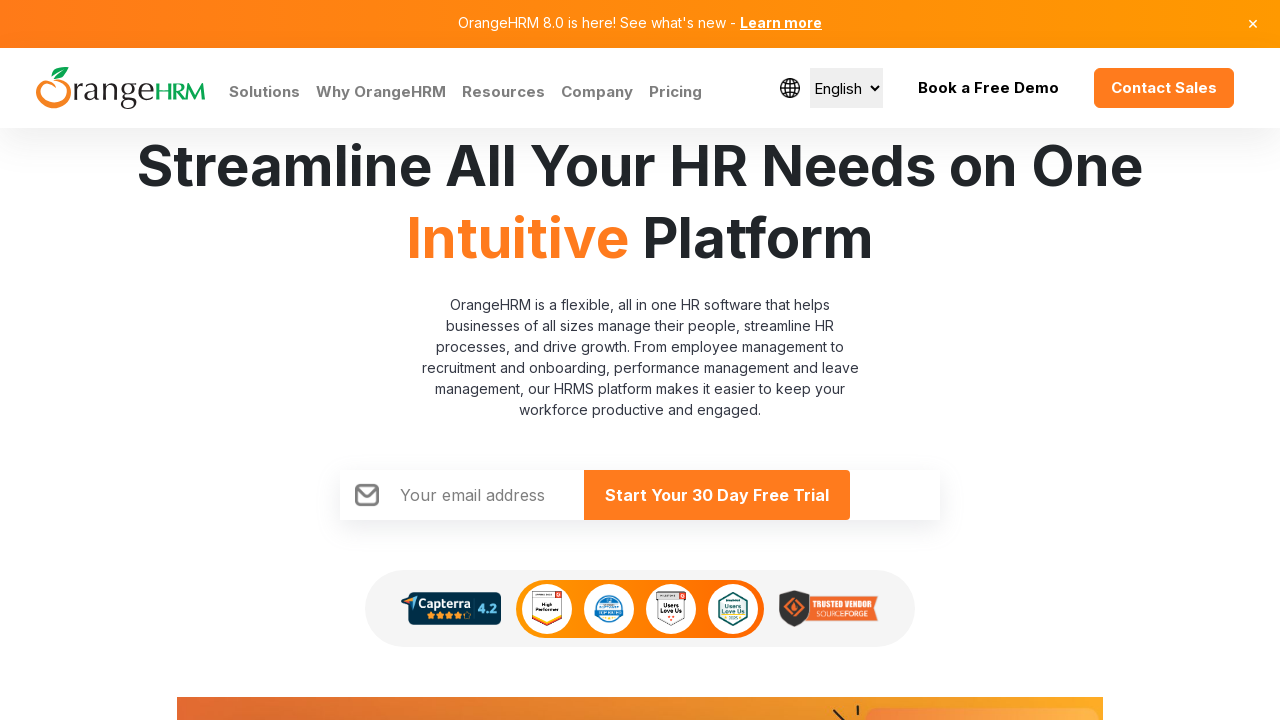

Waited for new page to fully load
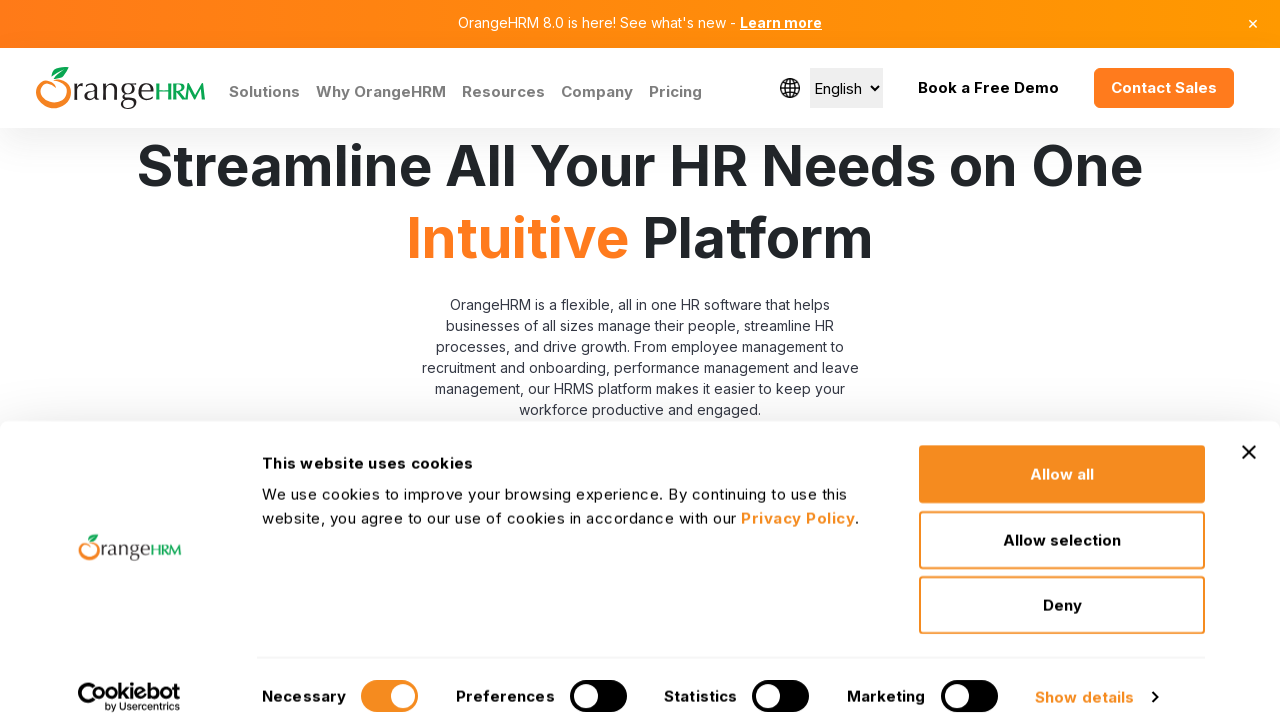

Retrieved all pages from browser context
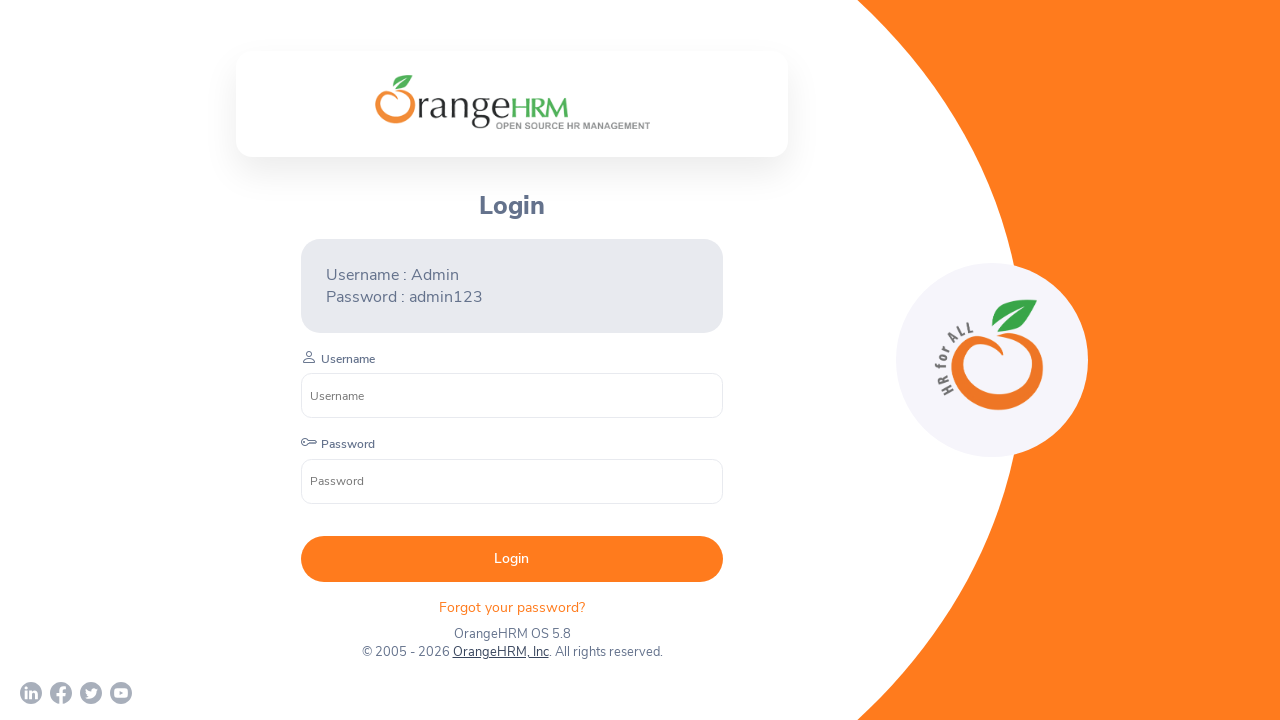

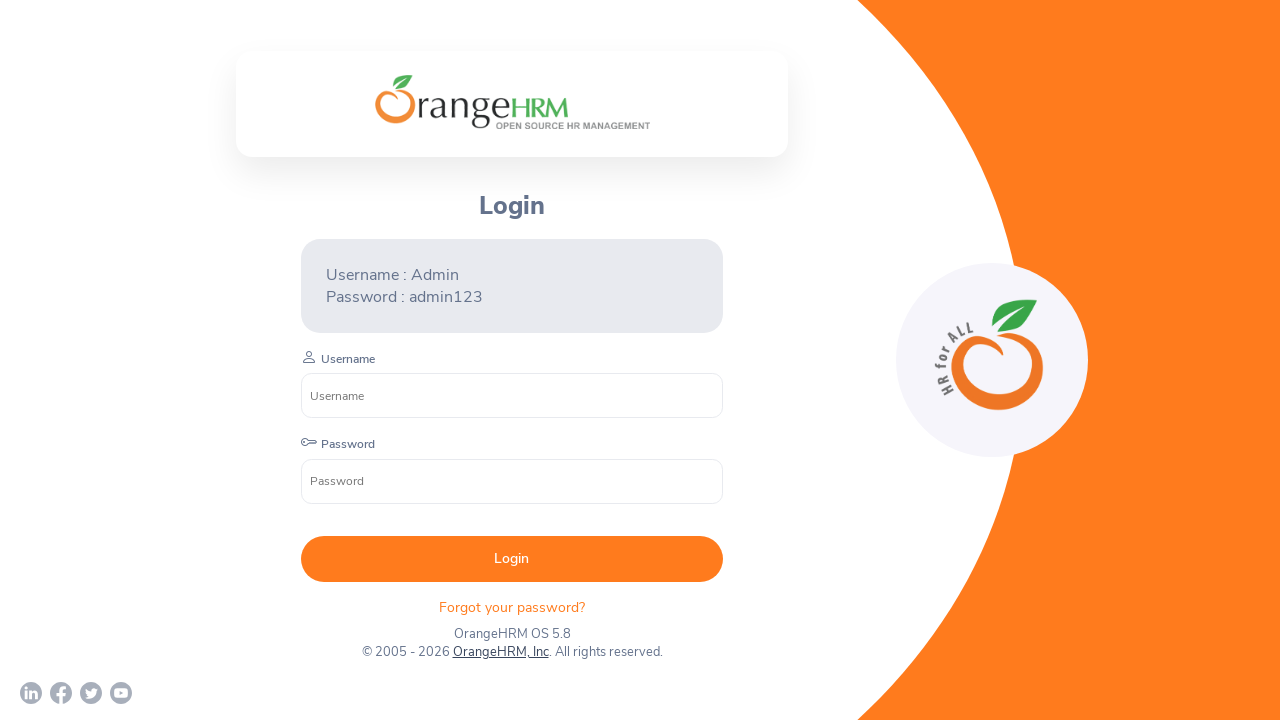